Navigates to a redirect page and clicks through a chain of links by repeatedly clicking the first anchor element on each page

Starting URL: https://permanent-redirect.xyz/pages/1515462547

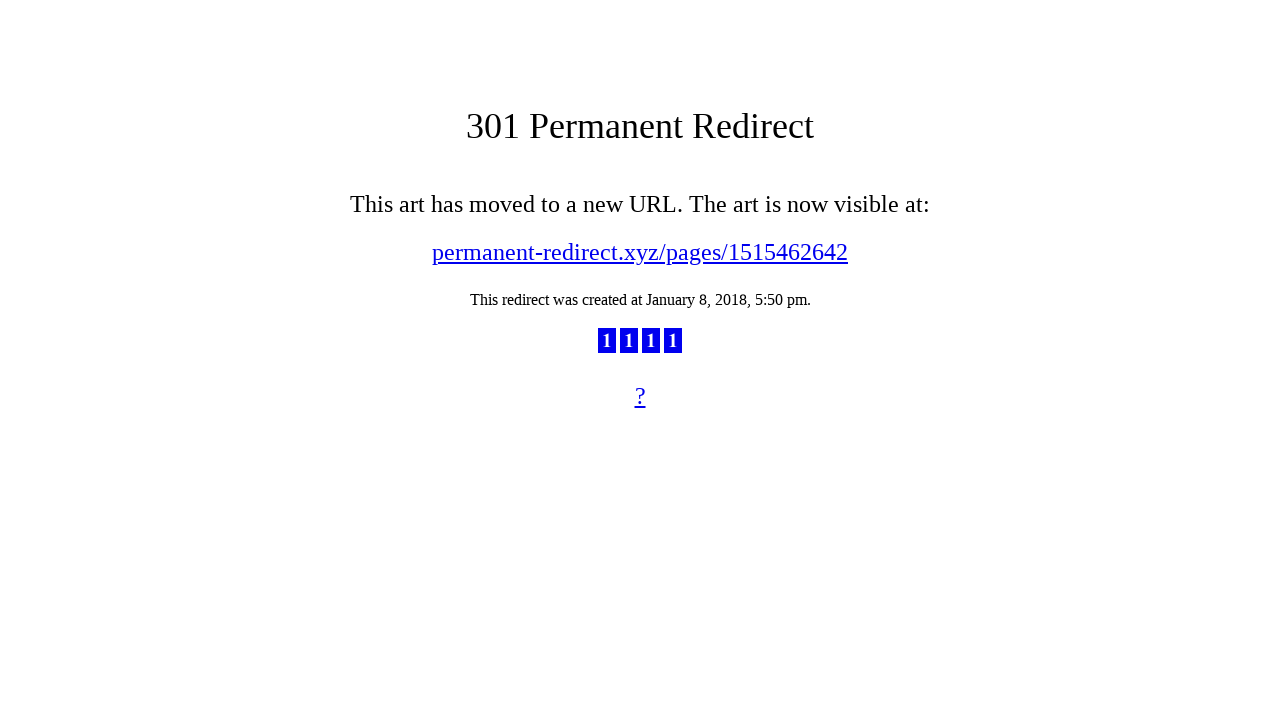

First anchor element became available on redirect page
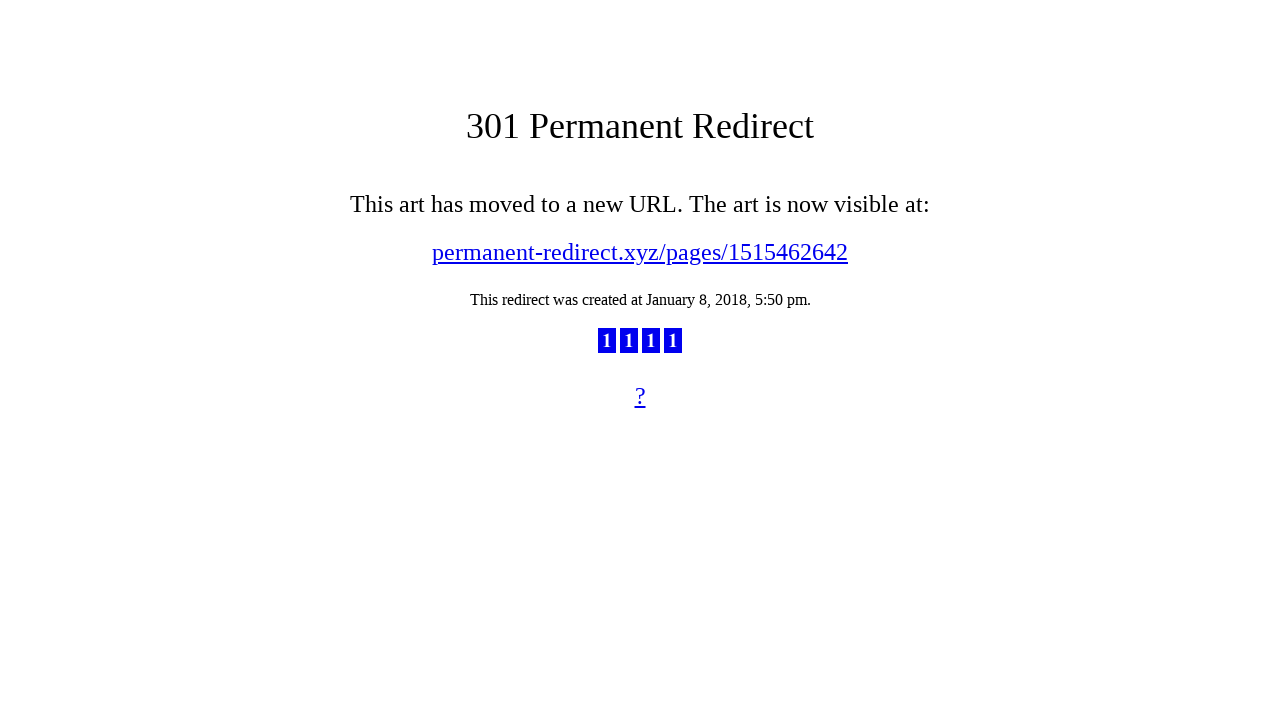

Clicked first anchor element to follow redirect chain at (640, 252) on a:first-of-type
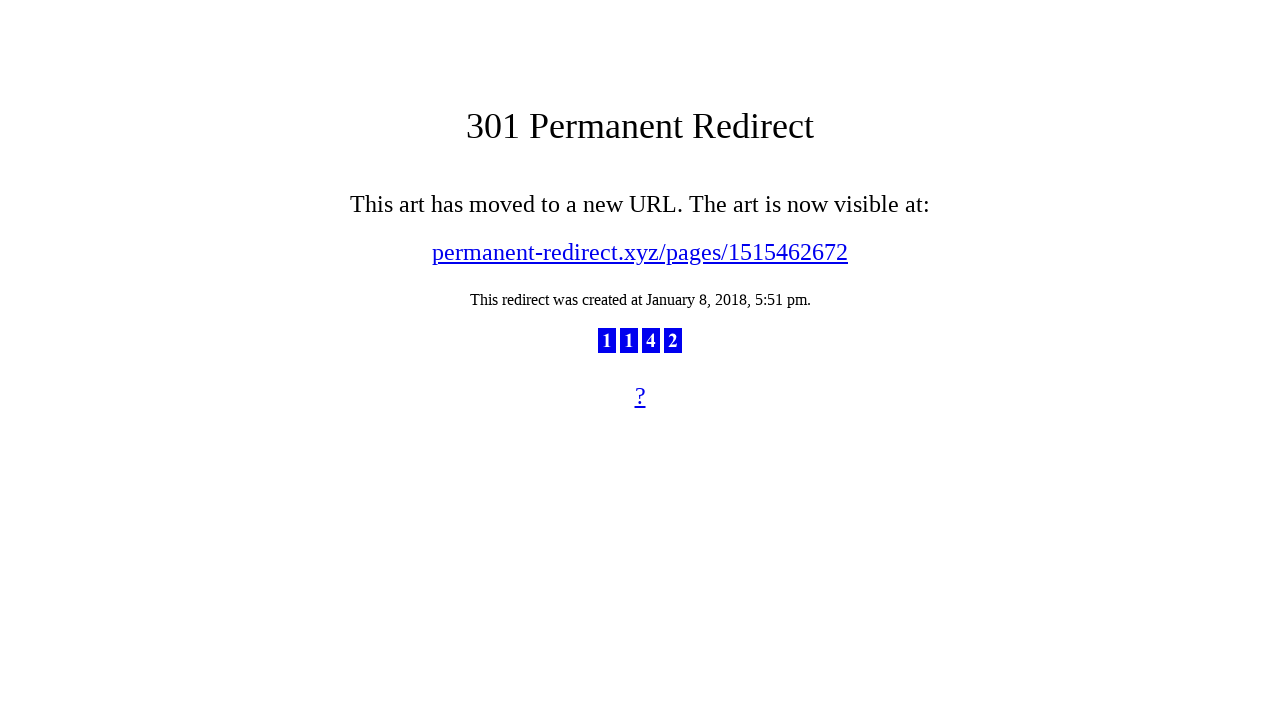

Page navigation completed and DOM content loaded
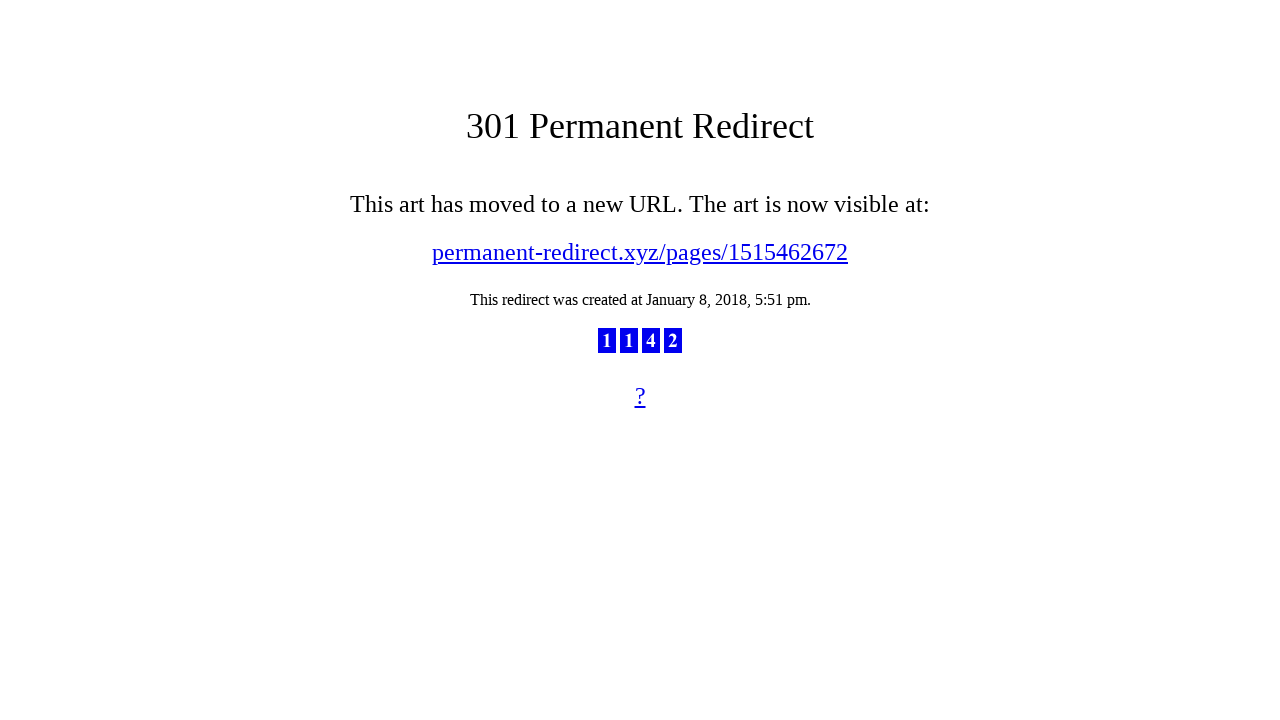

First anchor element became available on redirect page
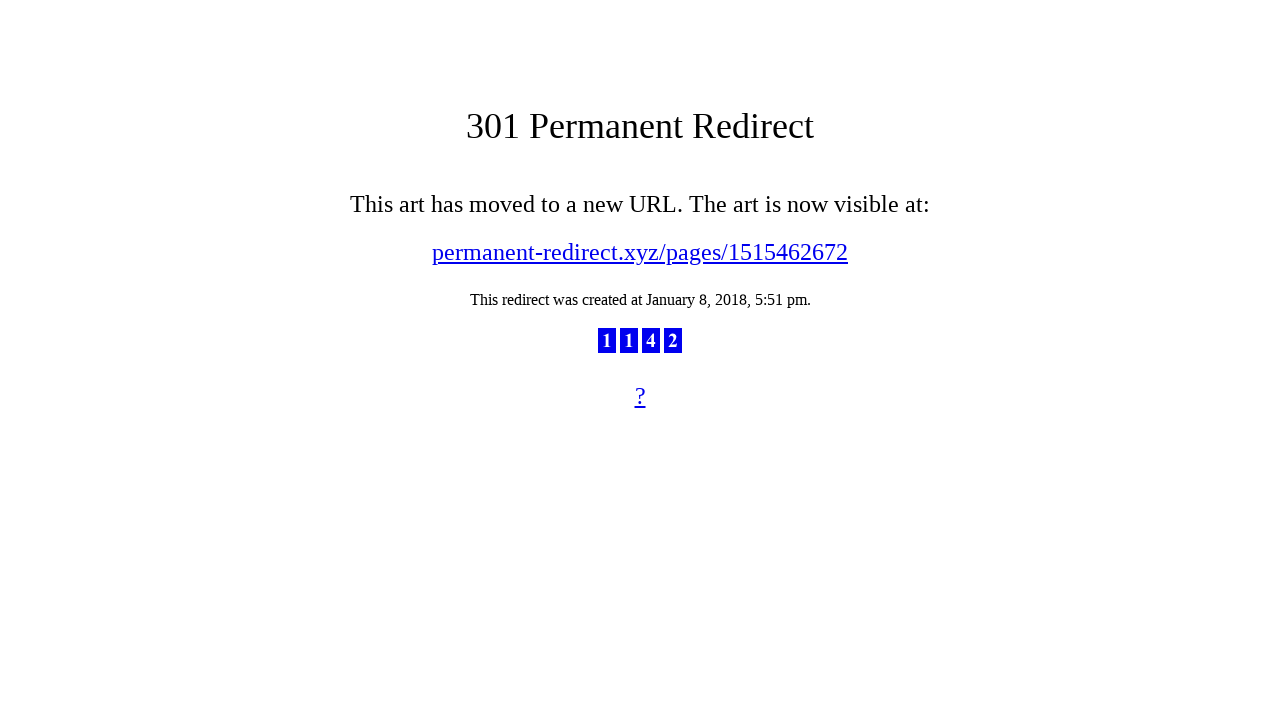

Clicked first anchor element to follow redirect chain at (640, 252) on a:first-of-type
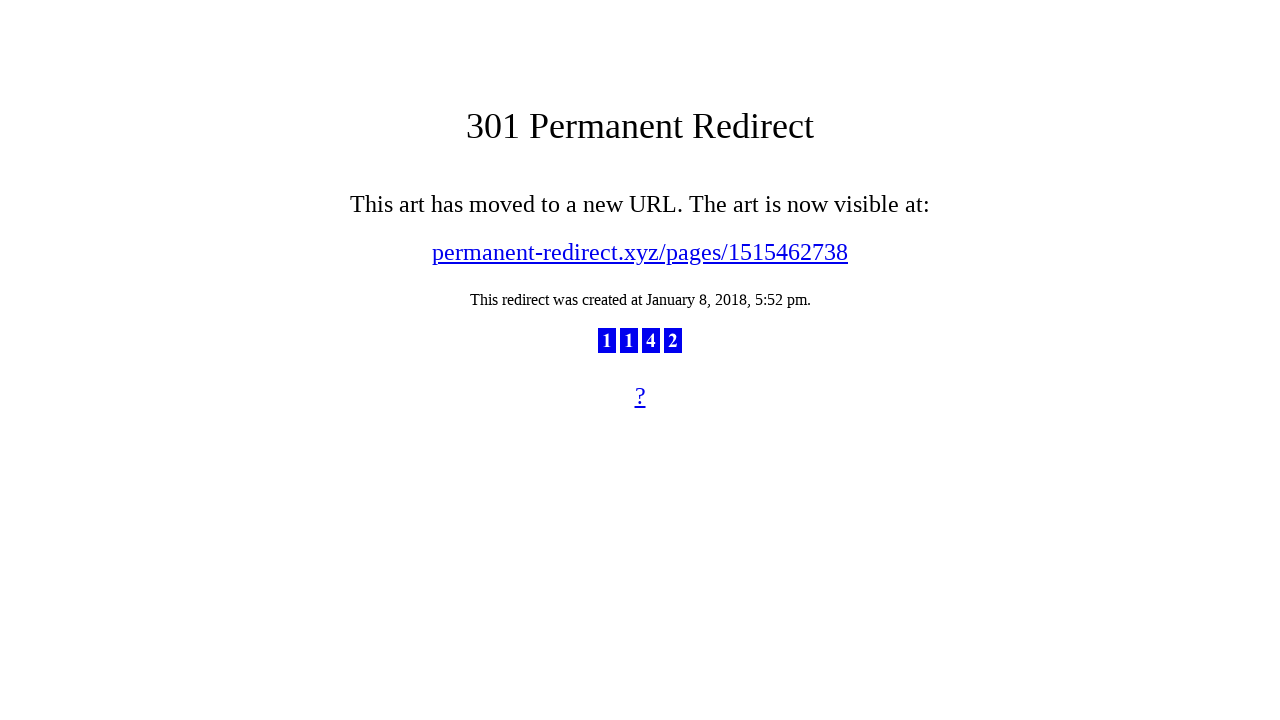

Page navigation completed and DOM content loaded
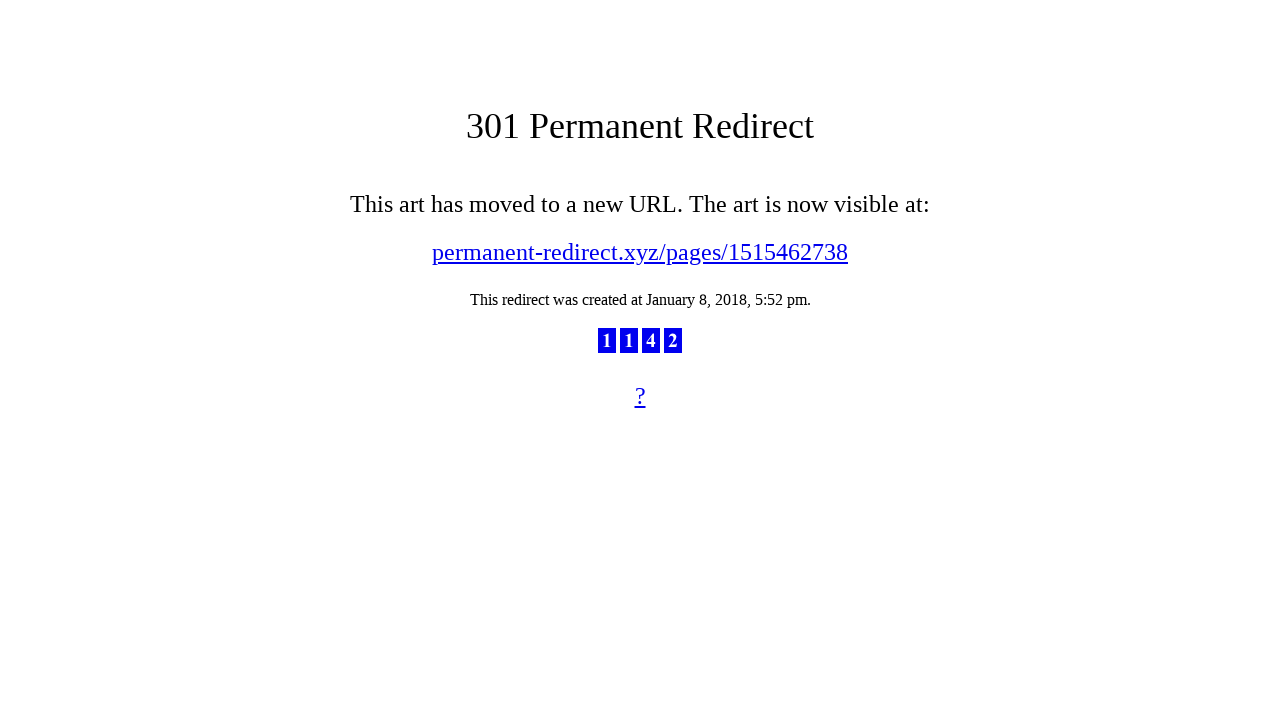

First anchor element became available on redirect page
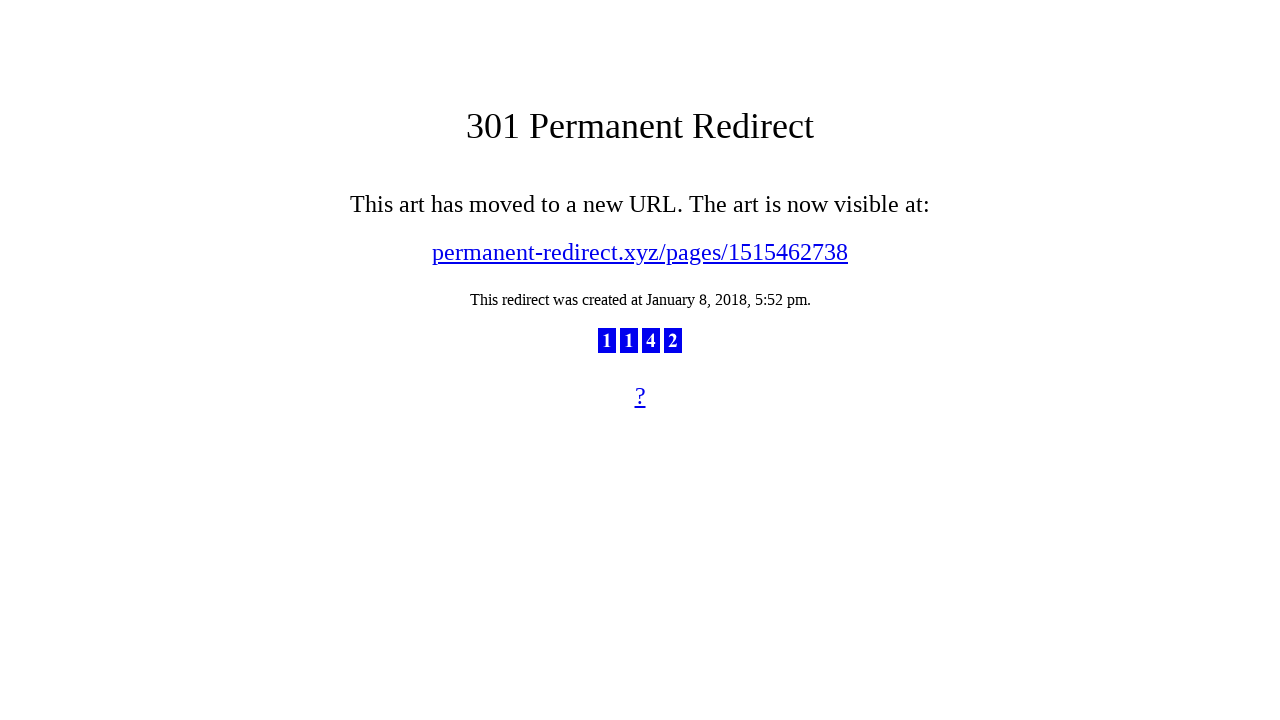

Clicked first anchor element to follow redirect chain at (640, 252) on a:first-of-type
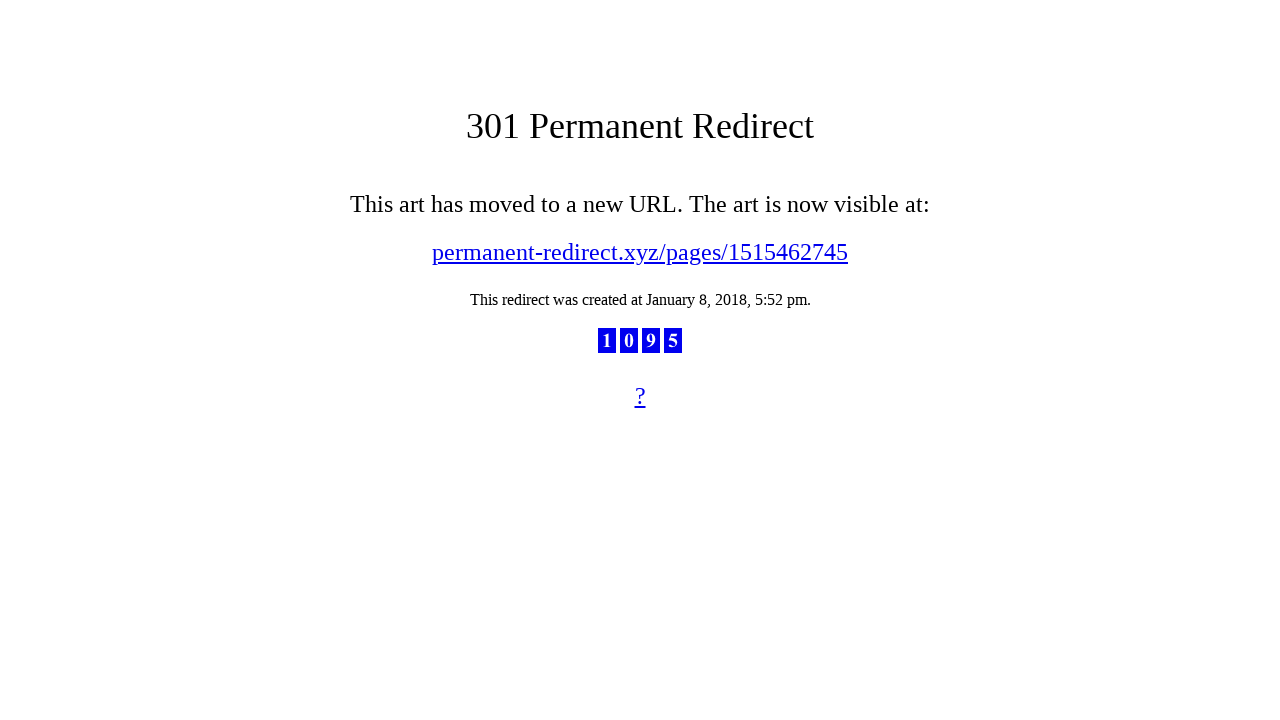

Page navigation completed and DOM content loaded
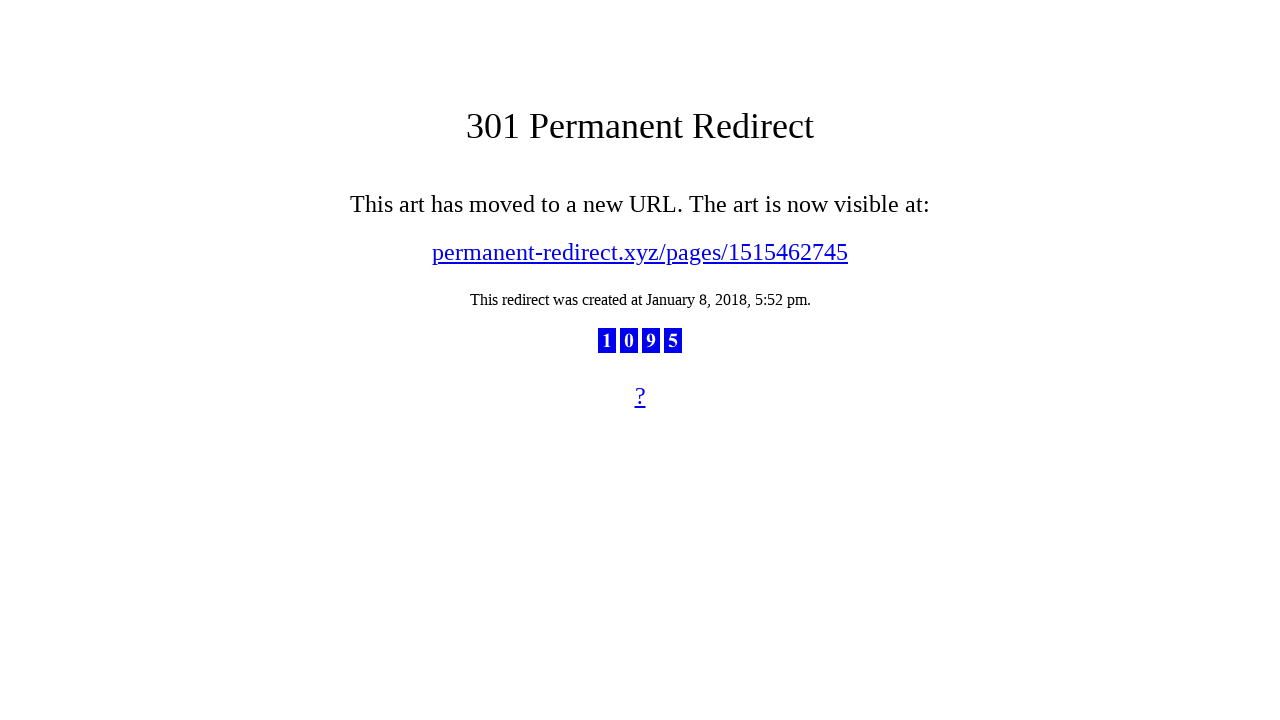

First anchor element became available on redirect page
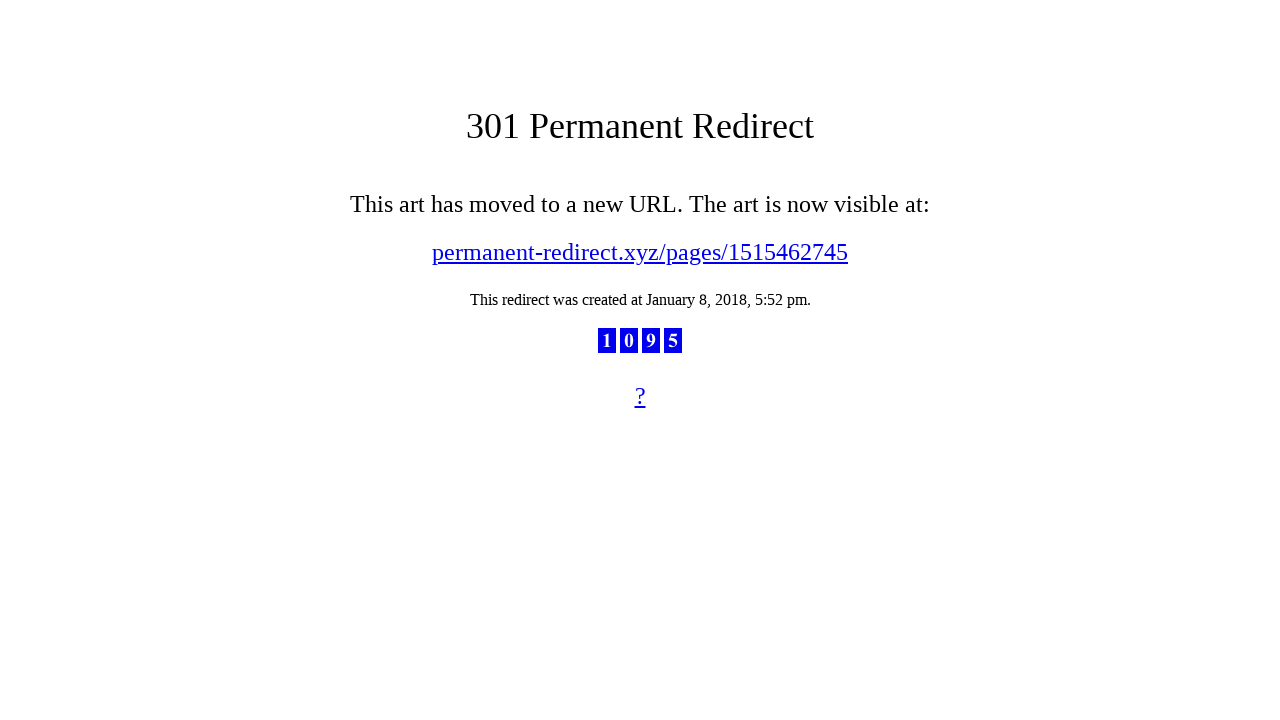

Clicked first anchor element to follow redirect chain at (640, 252) on a:first-of-type
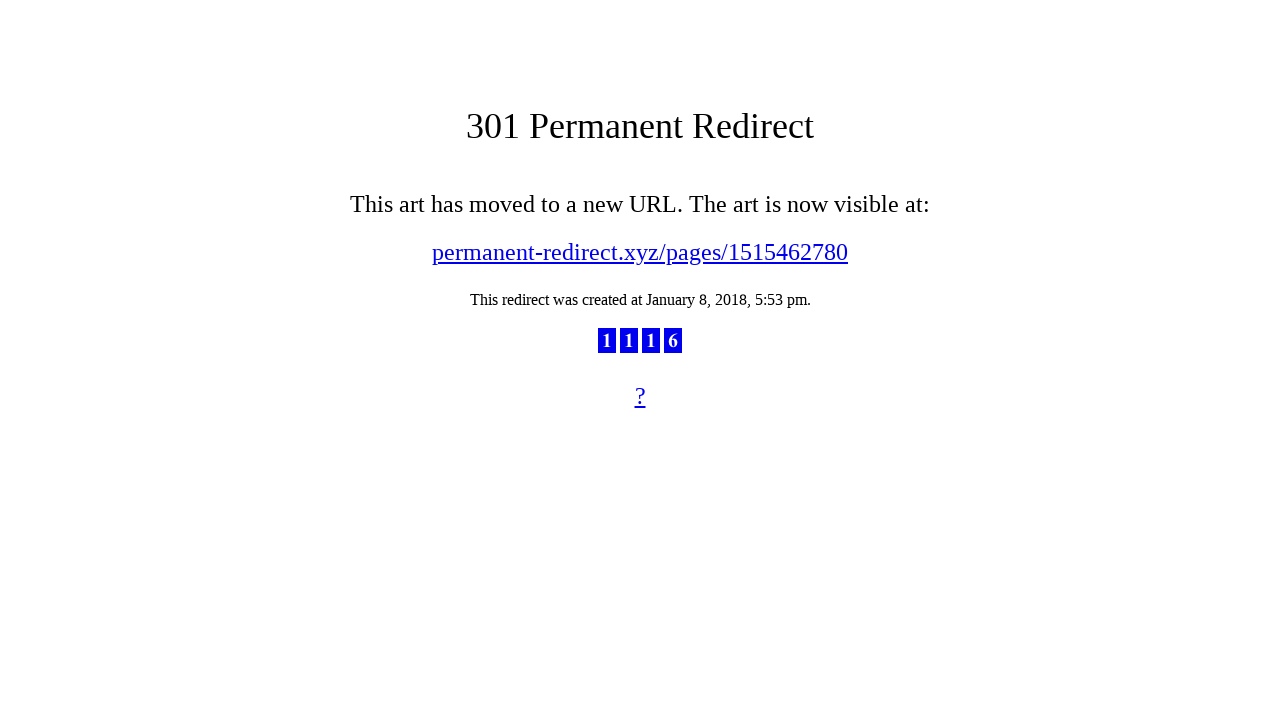

Page navigation completed and DOM content loaded
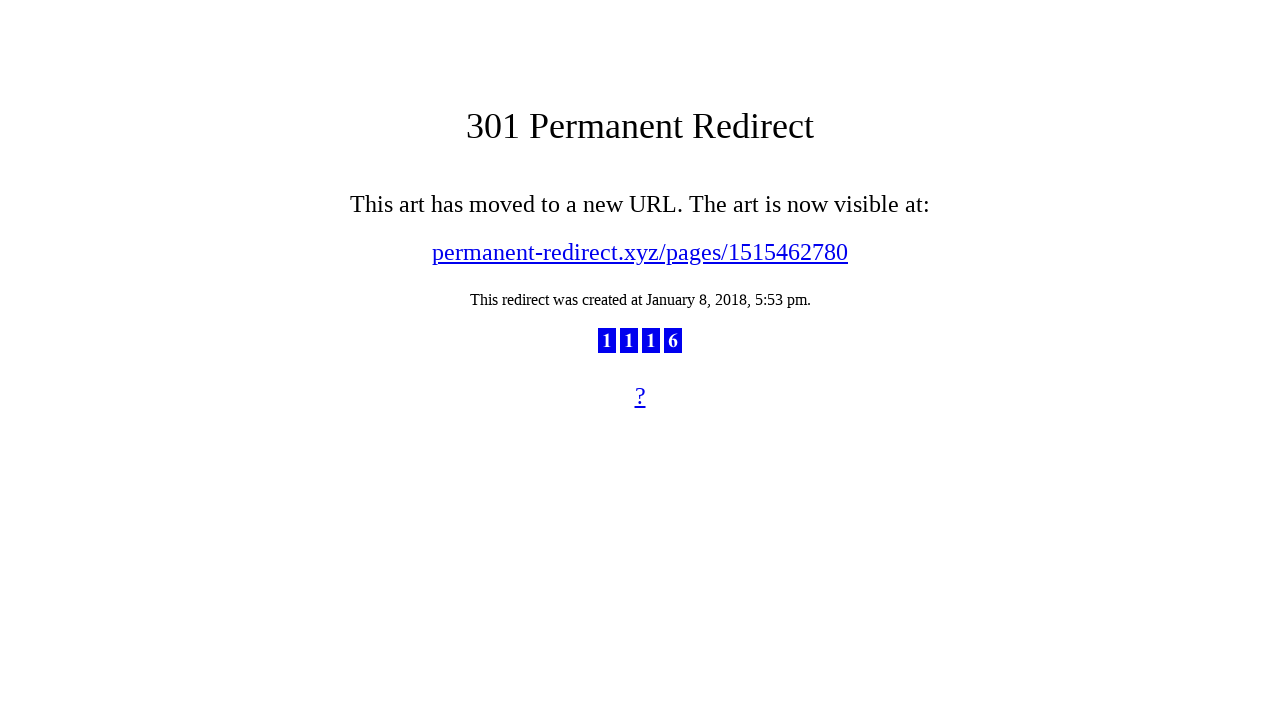

First anchor element became available on redirect page
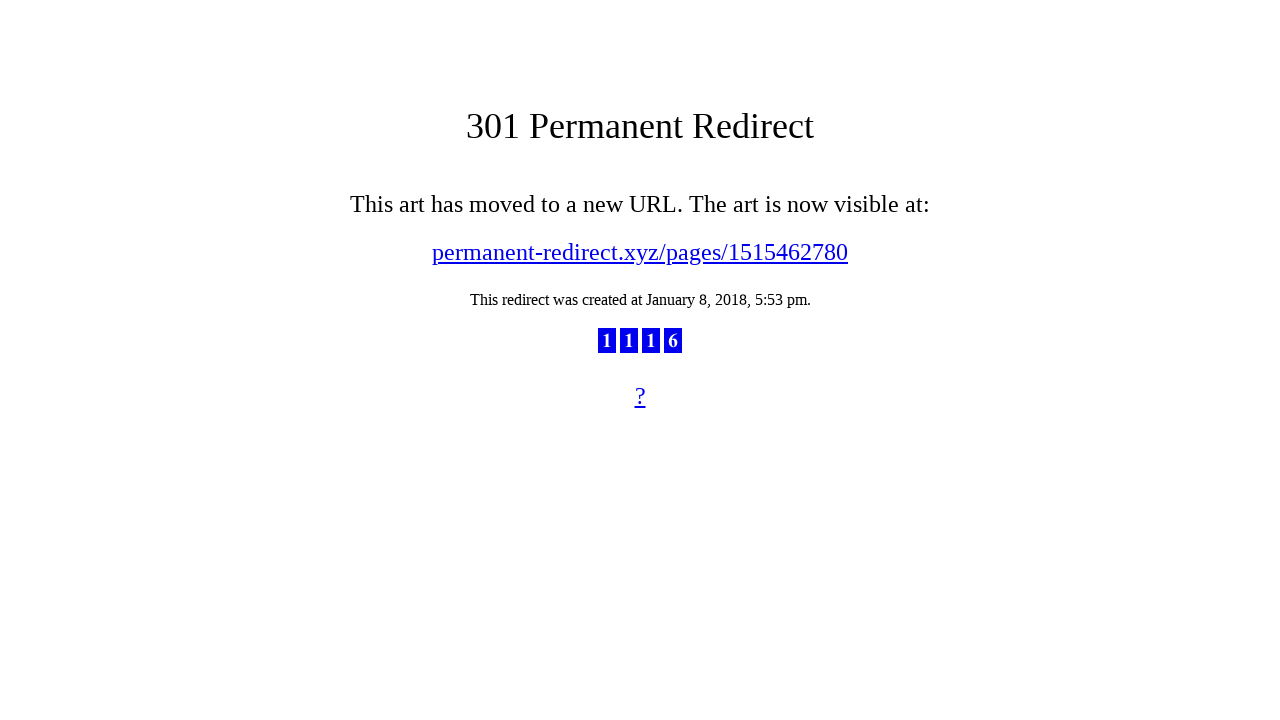

Clicked first anchor element to follow redirect chain at (640, 252) on a:first-of-type
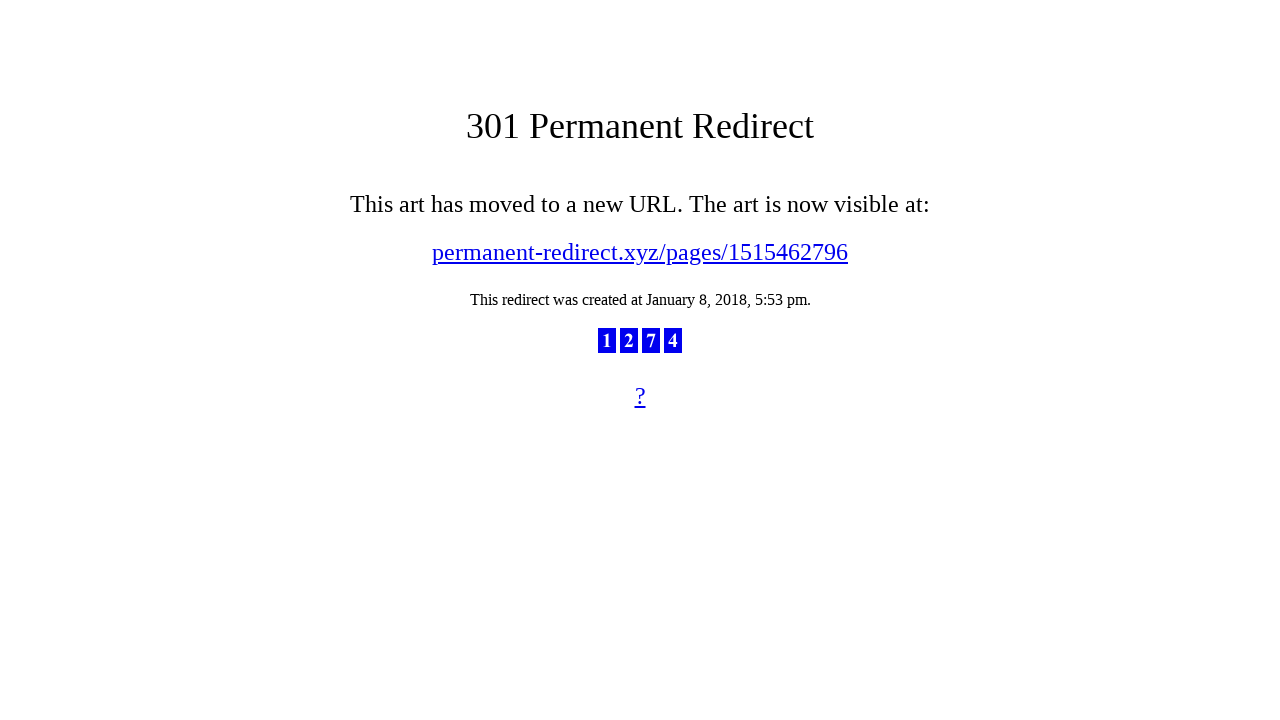

Page navigation completed and DOM content loaded
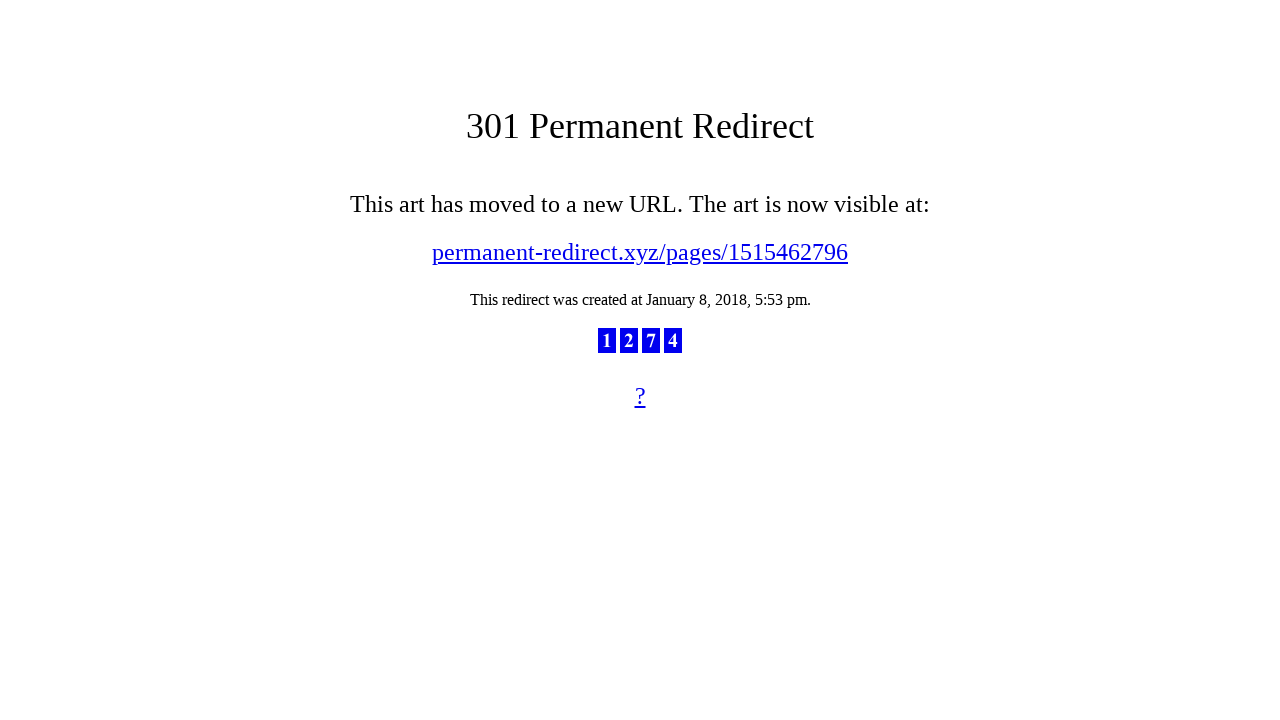

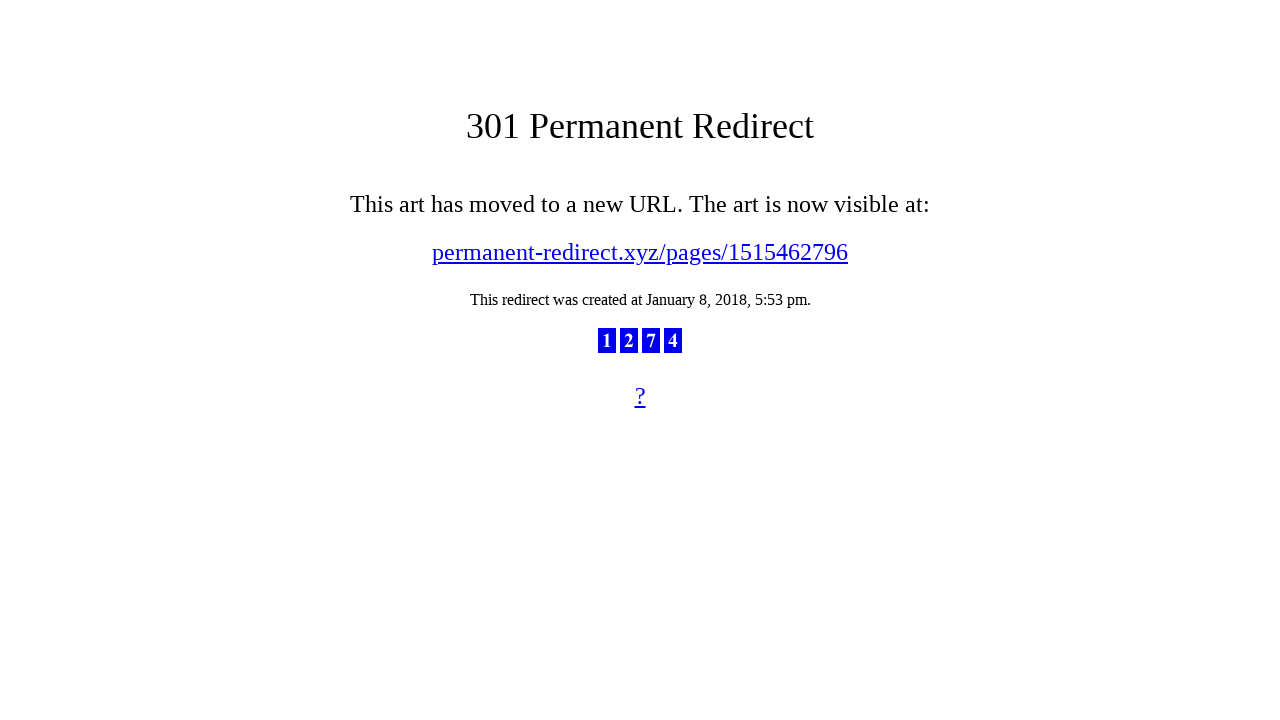